Tests keyboard input functionality by clicking on a name field, typing a name, and clicking a button on a form practice page

Starting URL: https://formy-project.herokuapp.com/keypress

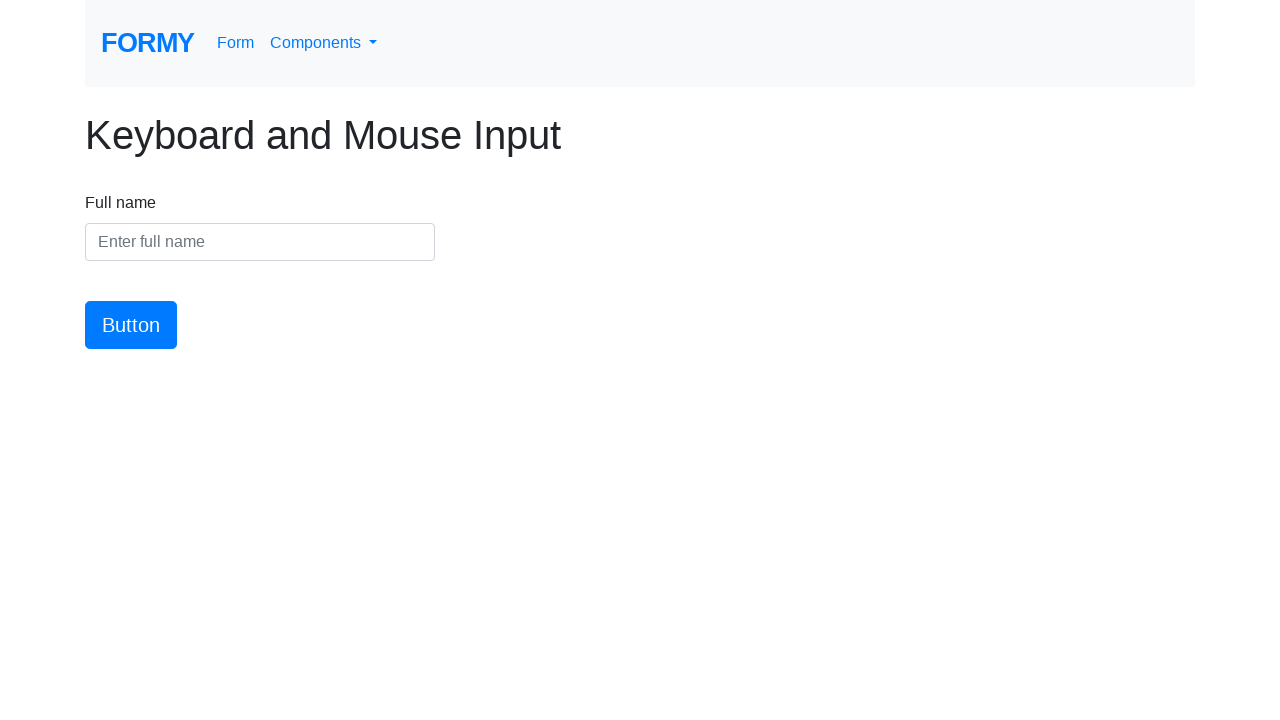

Clicked on the name input field at (260, 242) on #name
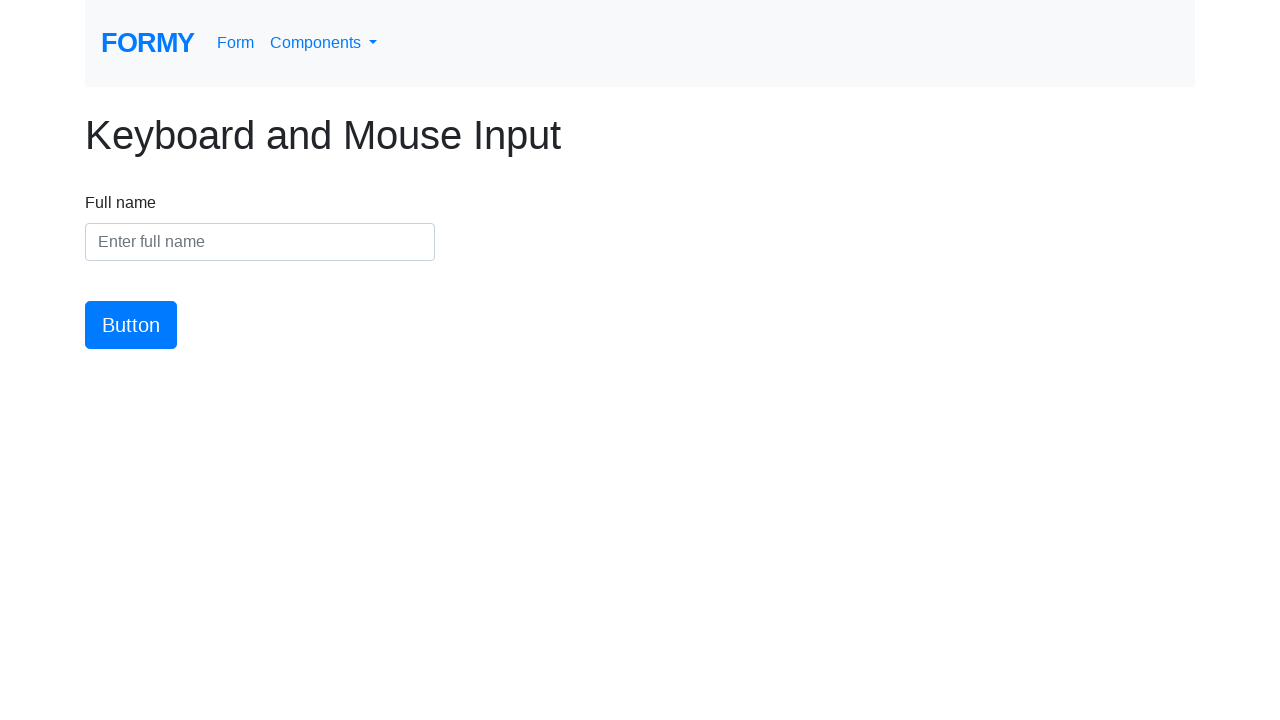

Typed 'Samantha Rodriguez' into the name field on #name
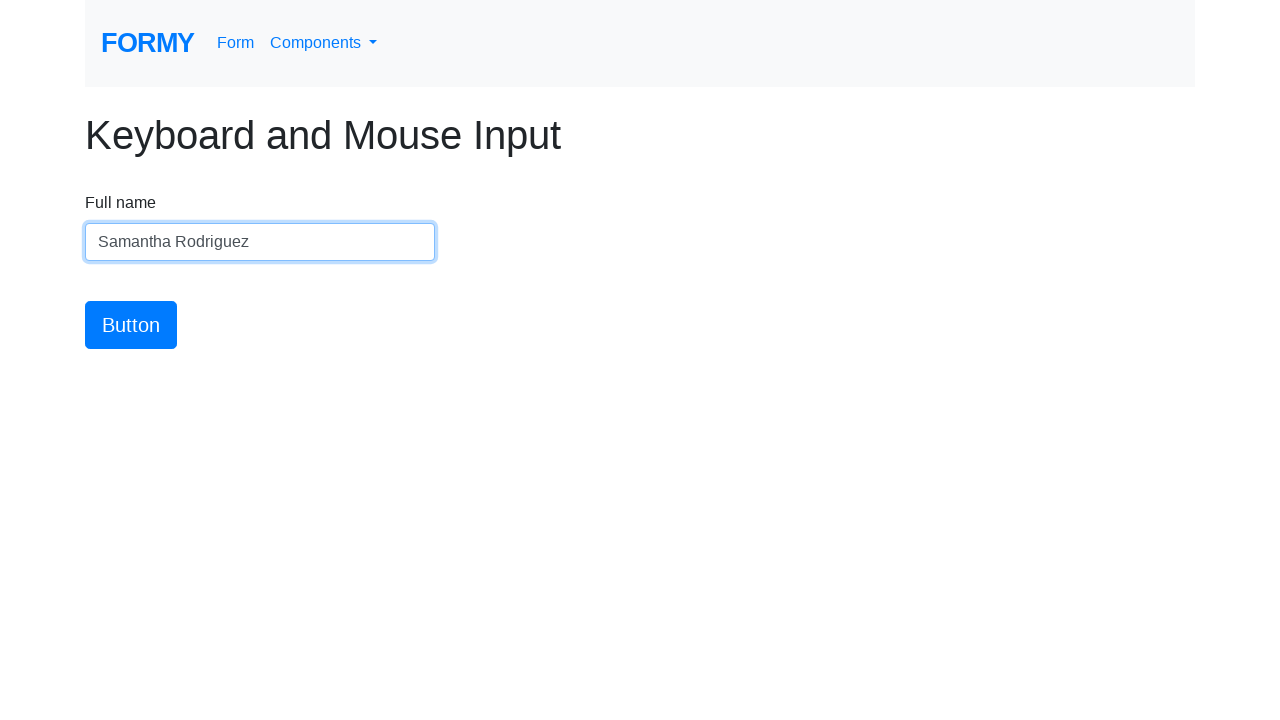

Clicked the submit button at (131, 325) on #button
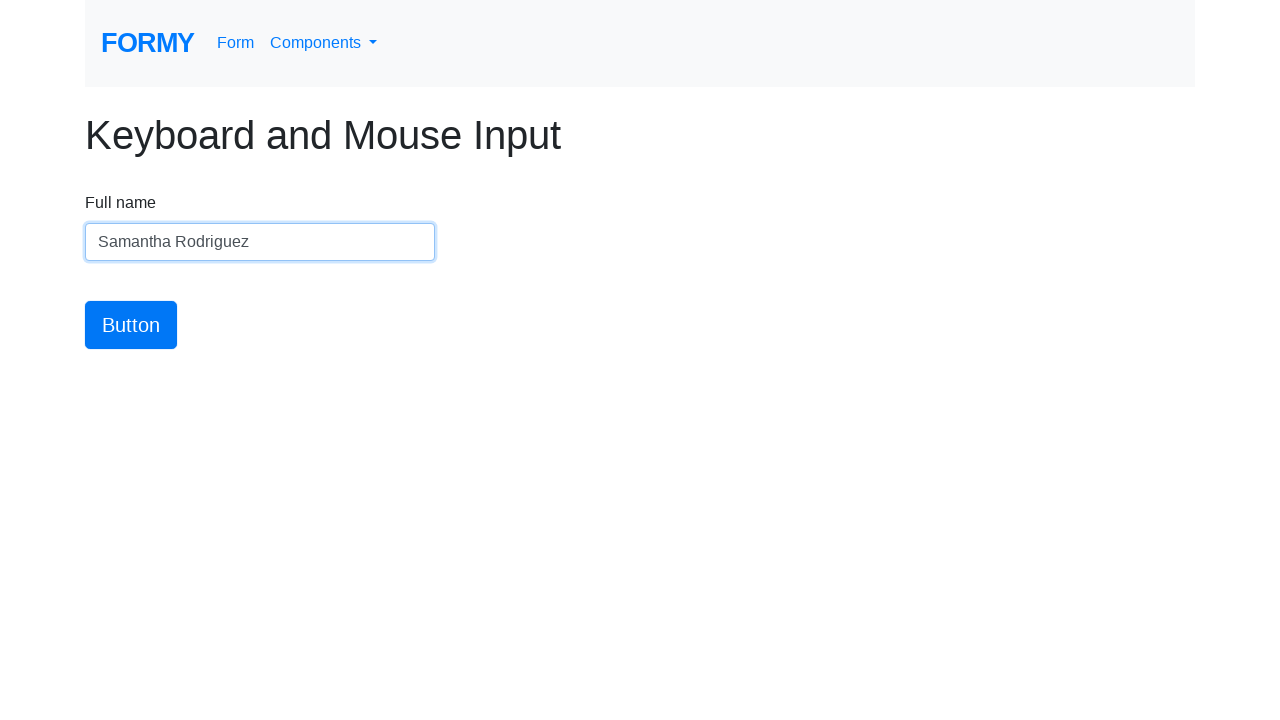

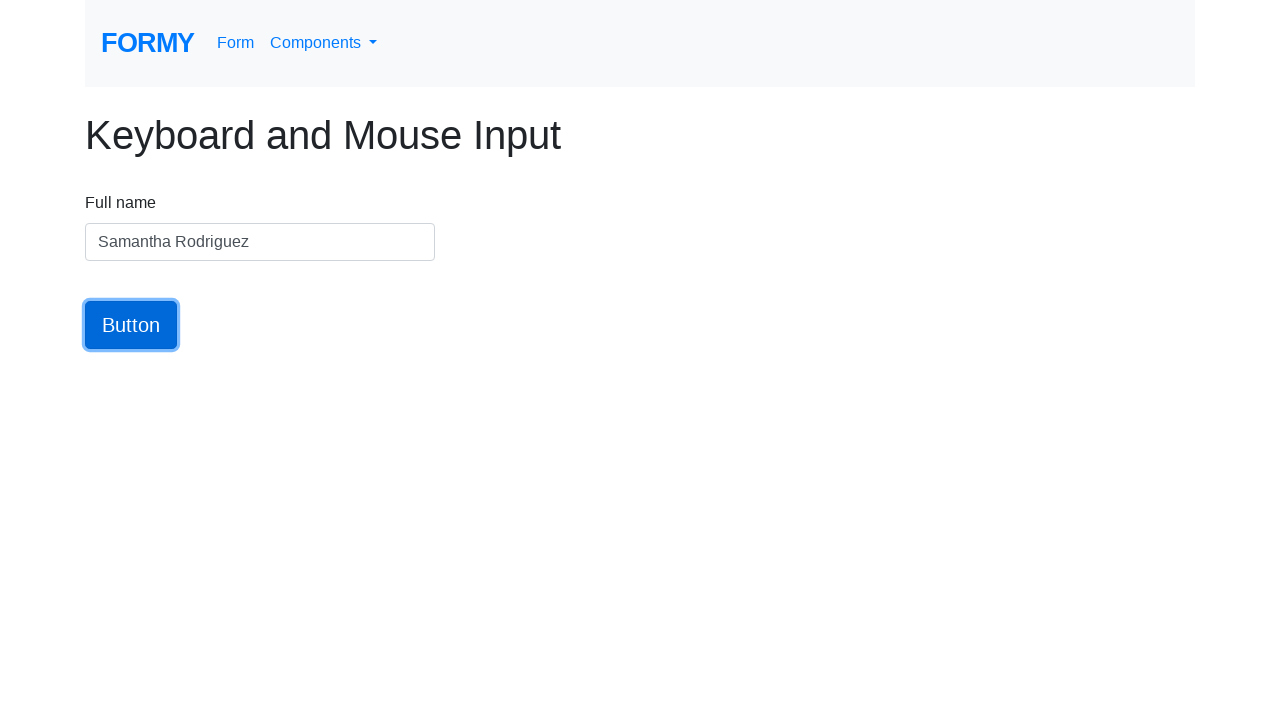